Tests that new todo items are appended to the bottom of the list and the counter displays correctly

Starting URL: https://demo.playwright.dev/todomvc

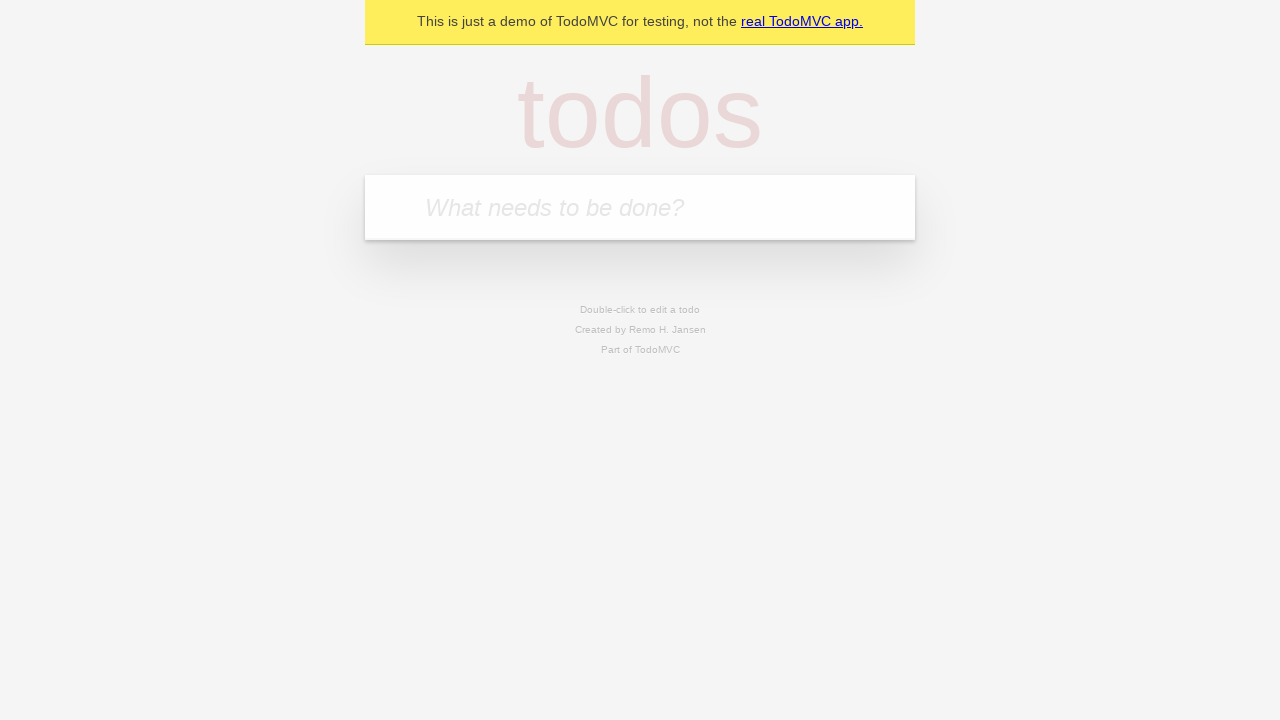

Filled input field with 'buy some cheese' on internal:attr=[placeholder="What needs to be done?"i]
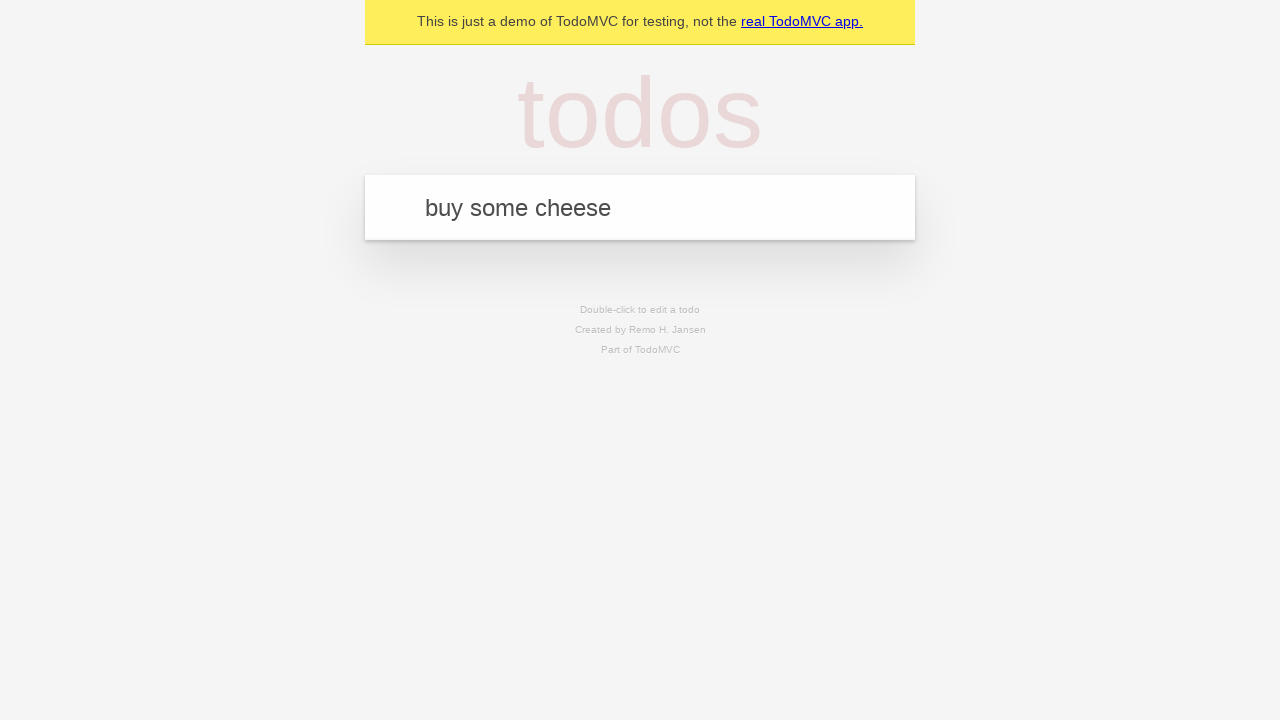

Pressed Enter to add 'buy some cheese' to the list on internal:attr=[placeholder="What needs to be done?"i]
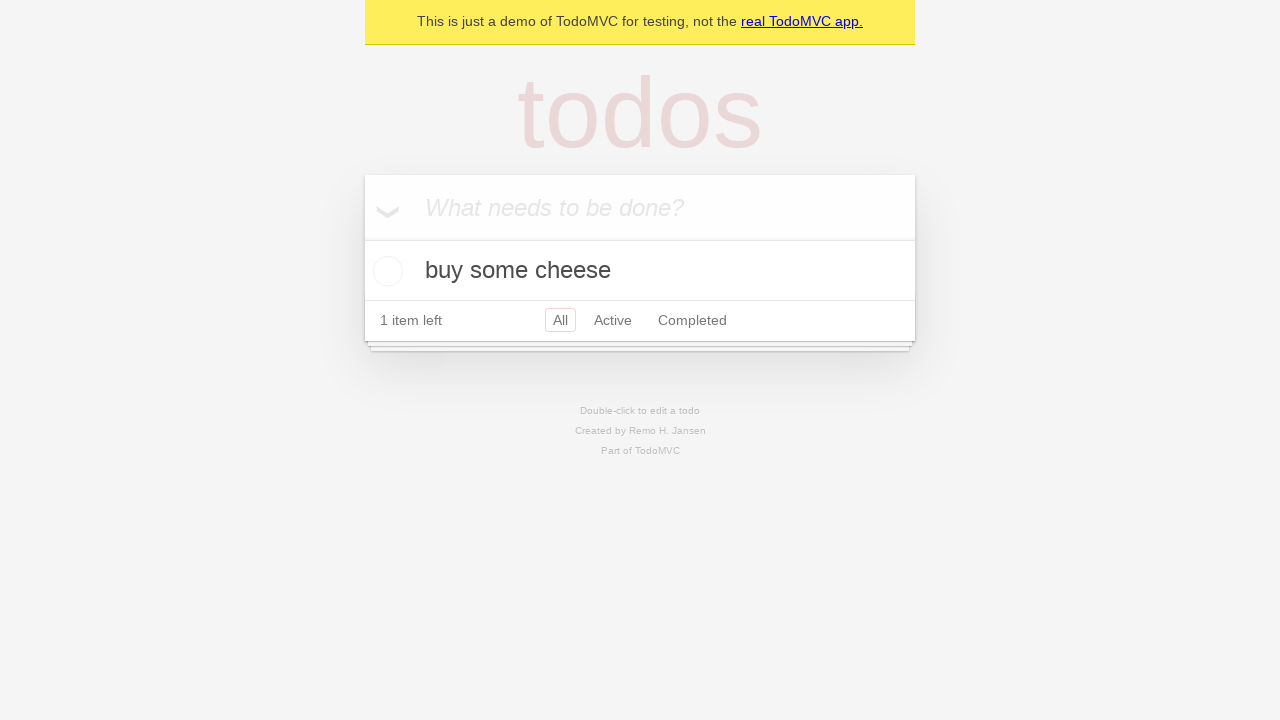

Filled input field with 'feed the cat' on internal:attr=[placeholder="What needs to be done?"i]
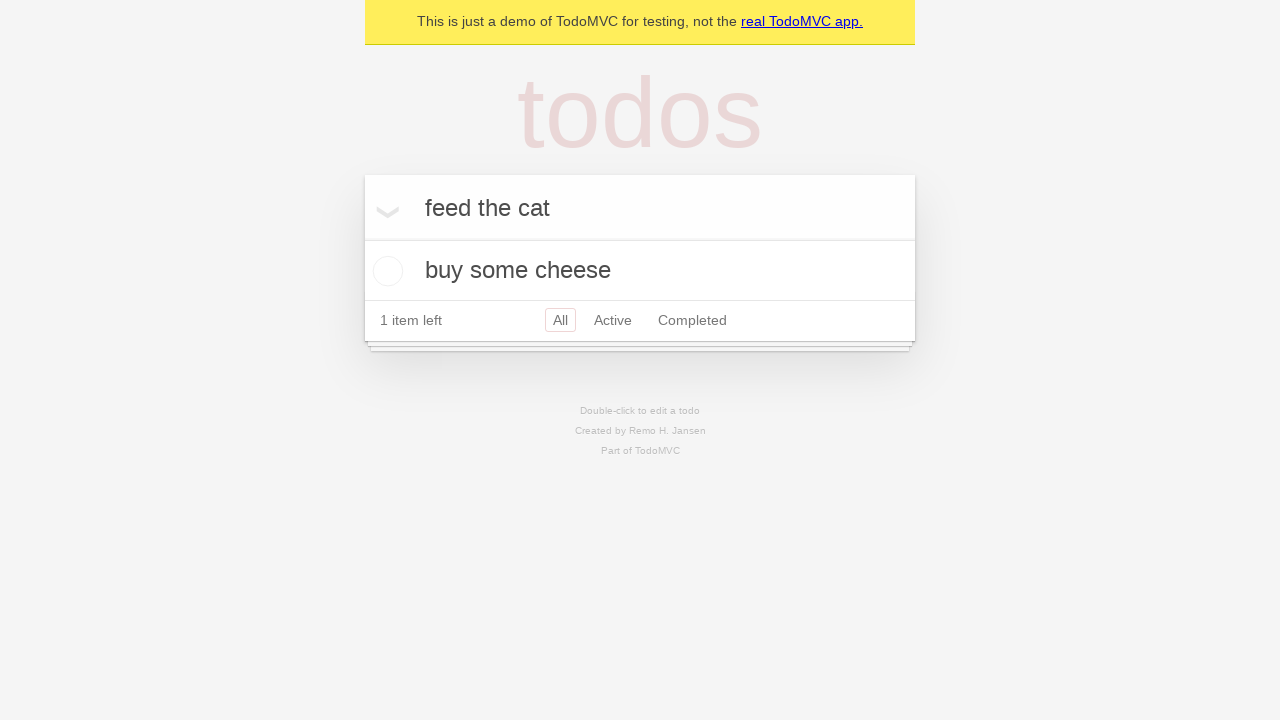

Pressed Enter to add 'feed the cat' to the list on internal:attr=[placeholder="What needs to be done?"i]
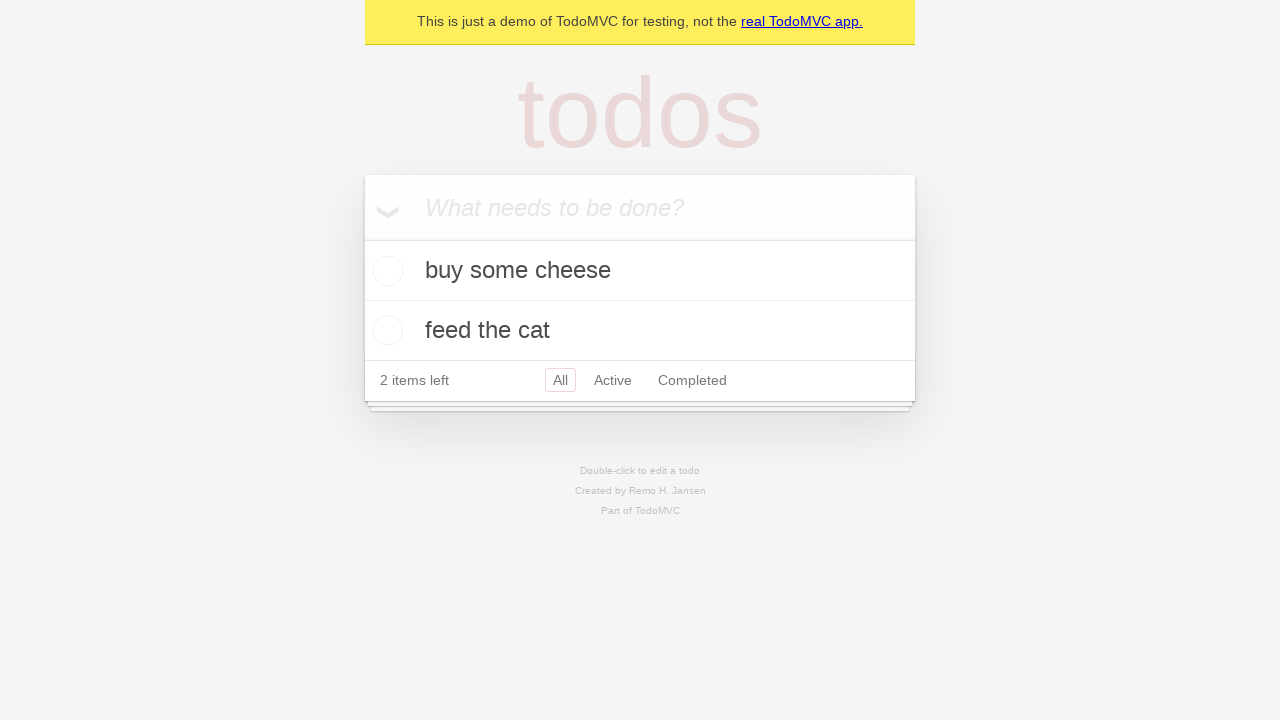

Filled input field with 'book a doctors appointment' on internal:attr=[placeholder="What needs to be done?"i]
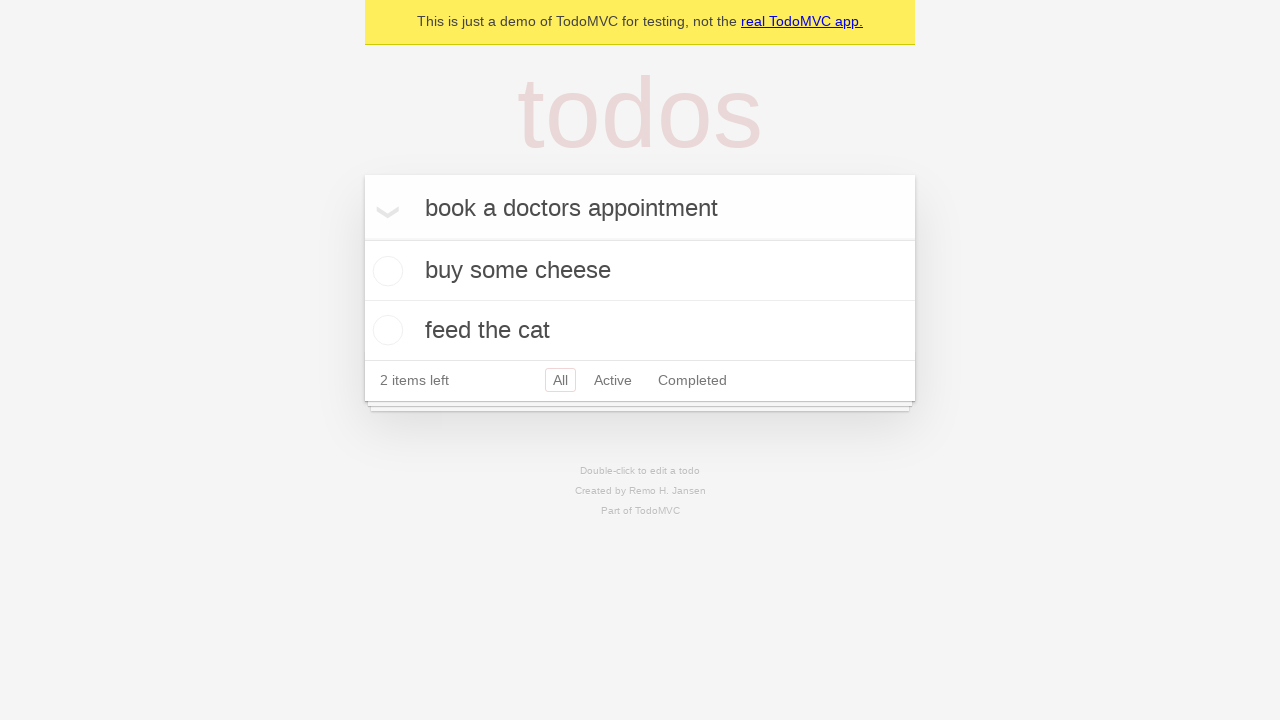

Pressed Enter to add 'book a doctors appointment' to the list on internal:attr=[placeholder="What needs to be done?"i]
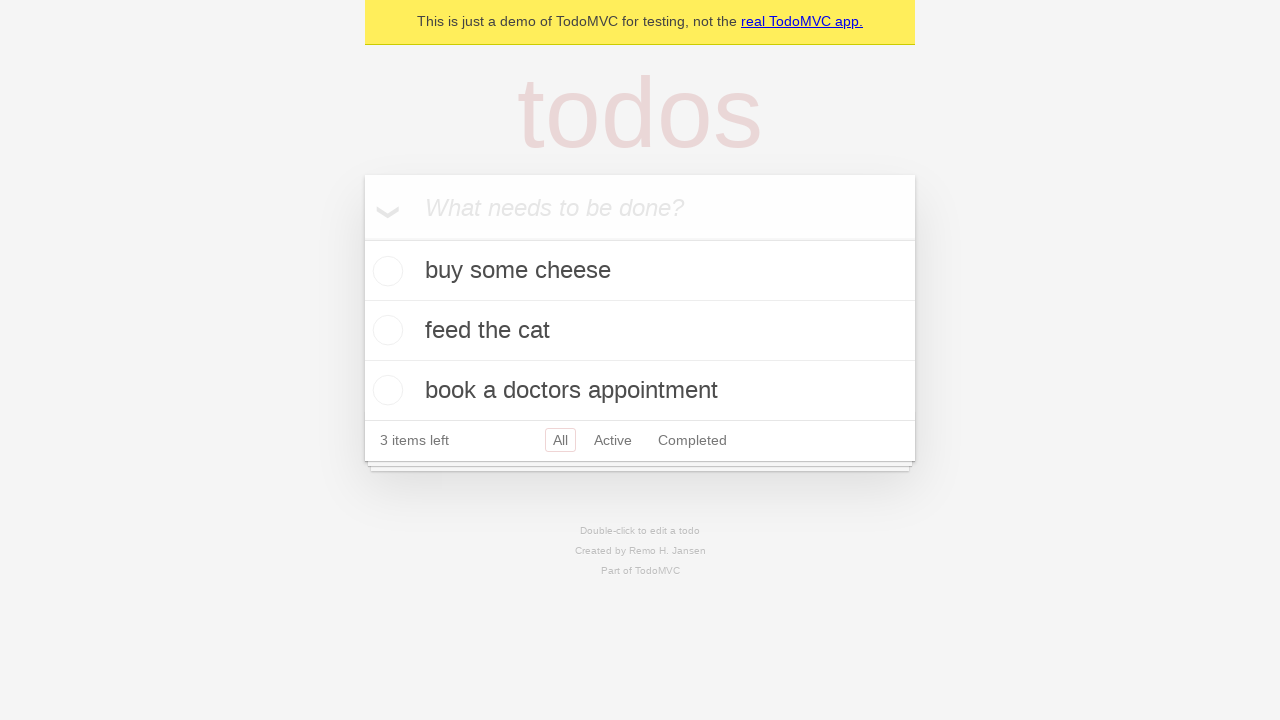

Verified all 3 todo items were added and counter displays '3 items left'
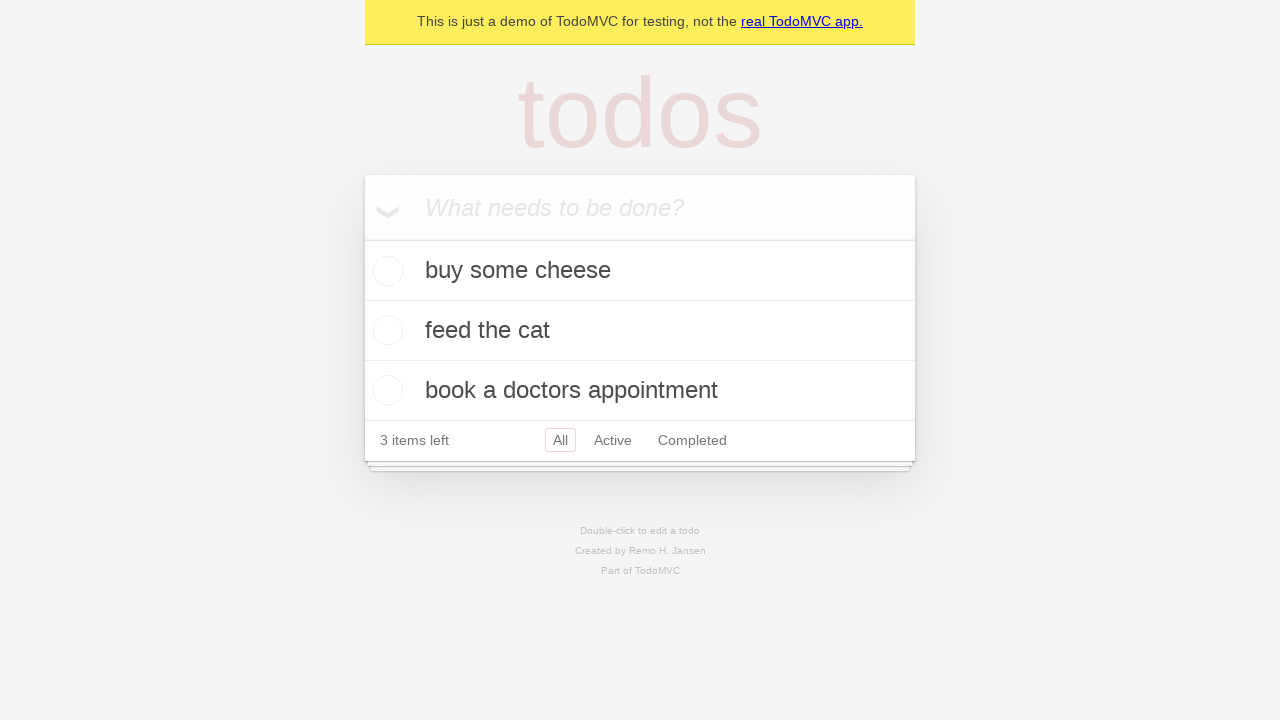

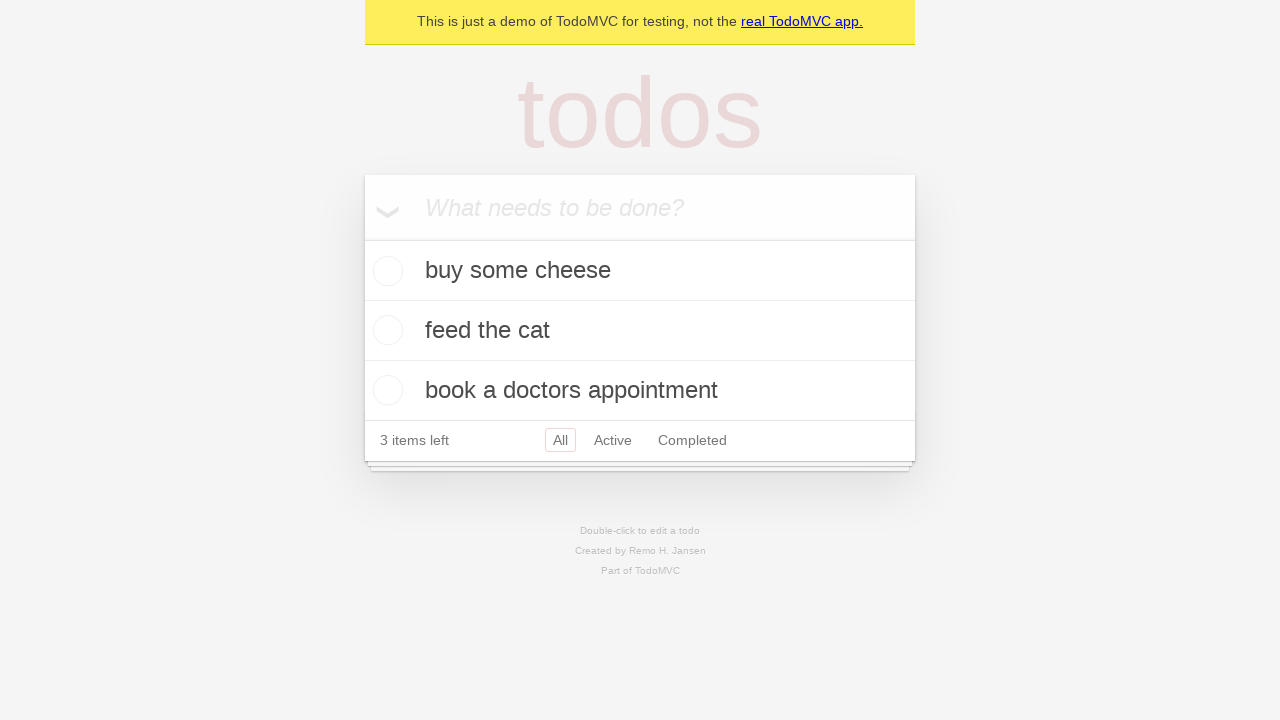